Navigates to PTT basketball forum, extracts page elements, and clicks the previous page link

Starting URL: https://www.ptt.cc/bbs/basketballTW/index.html

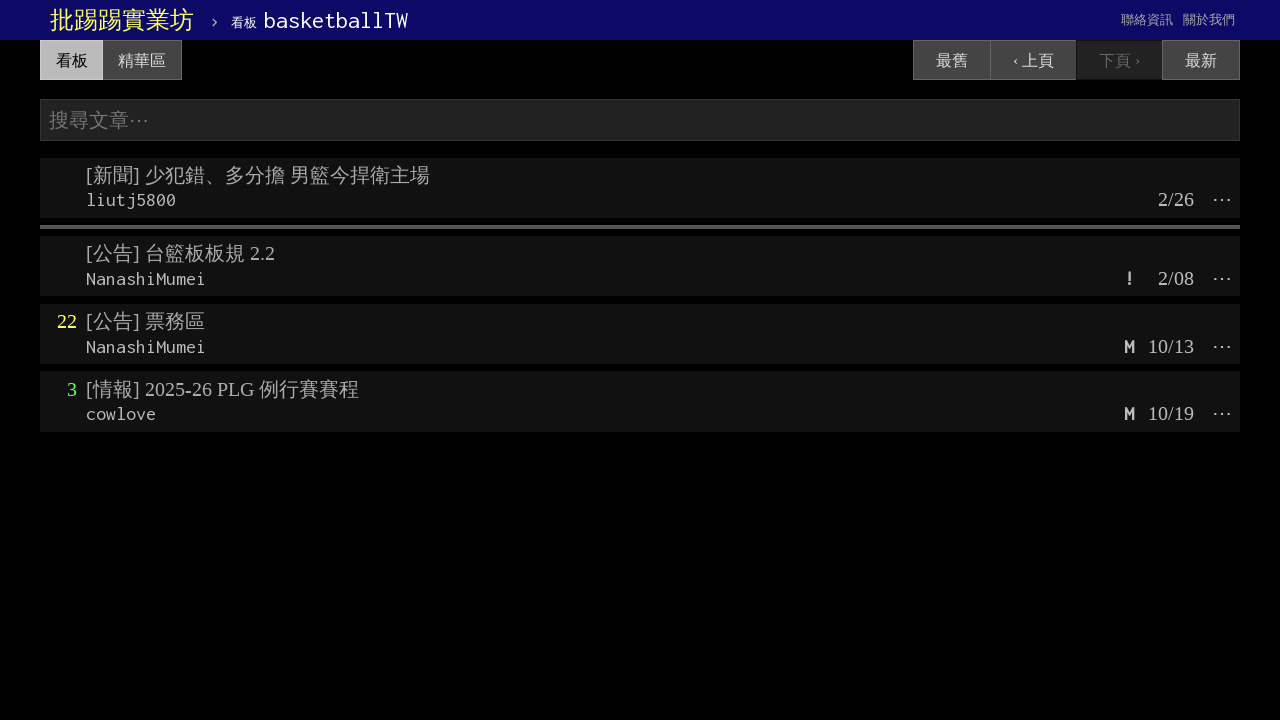

Logo element loaded on PTT basketball forum page
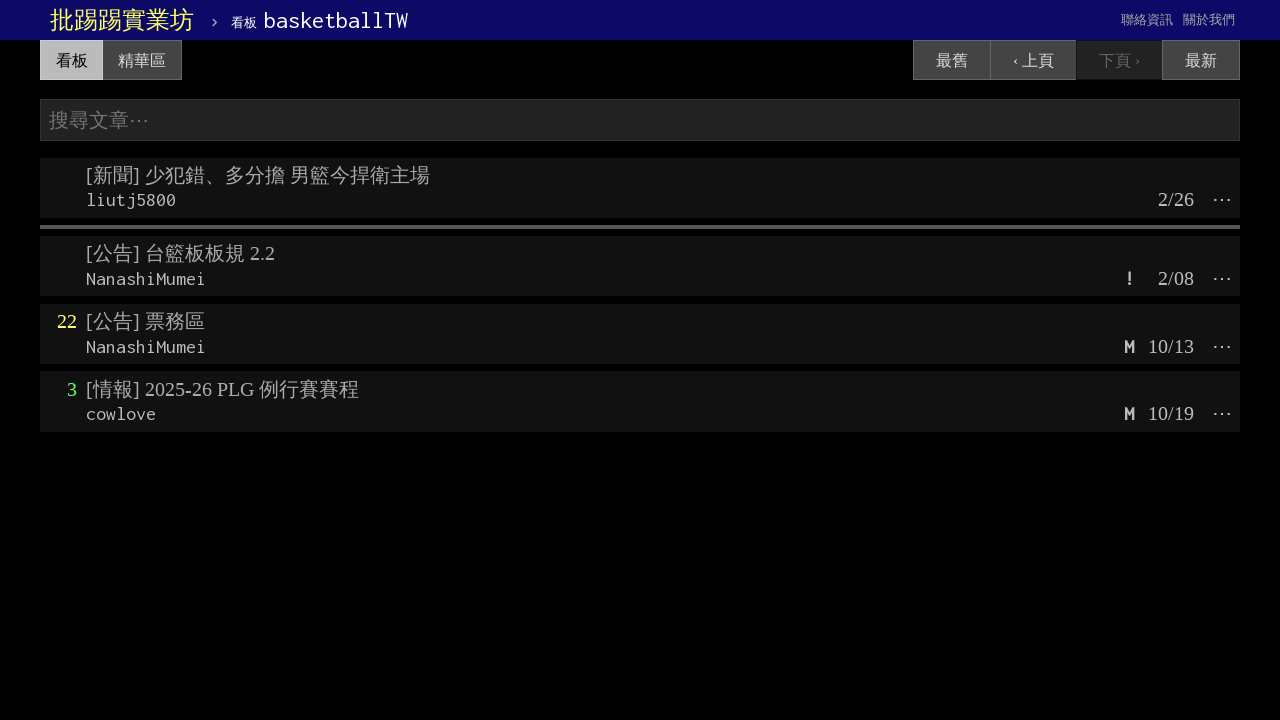

Author element verified on page
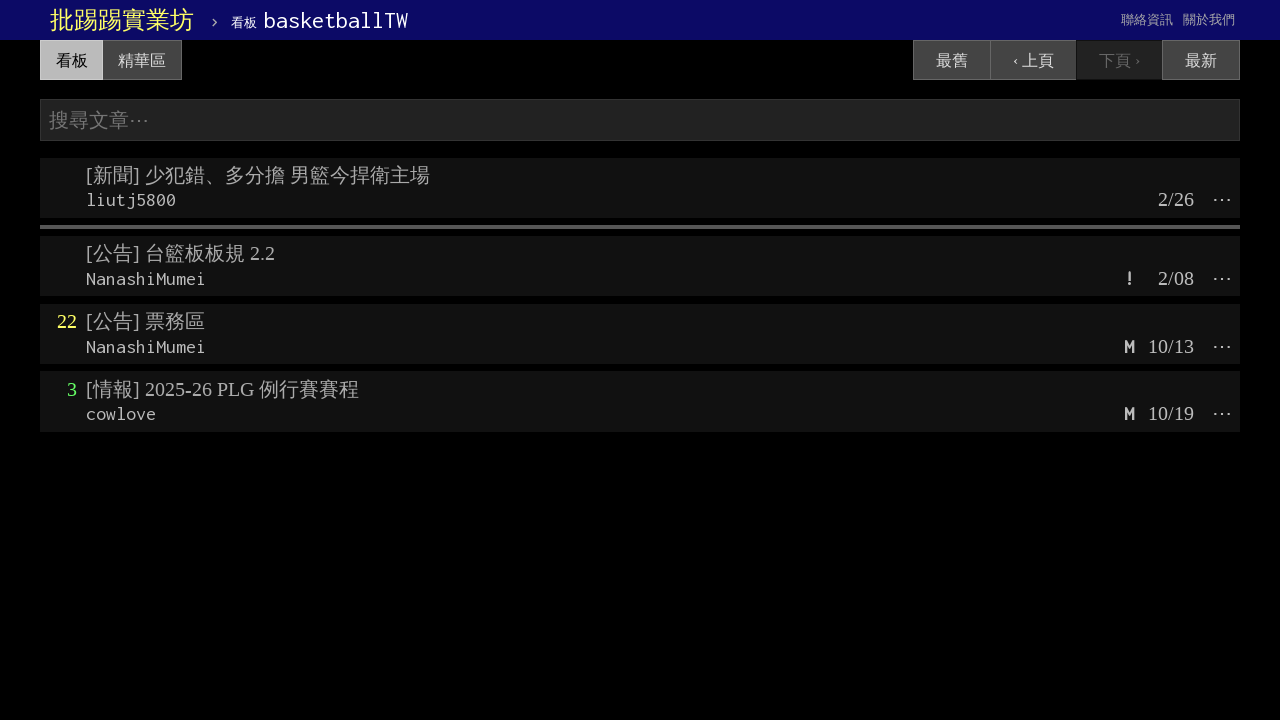

Title elements verified on page
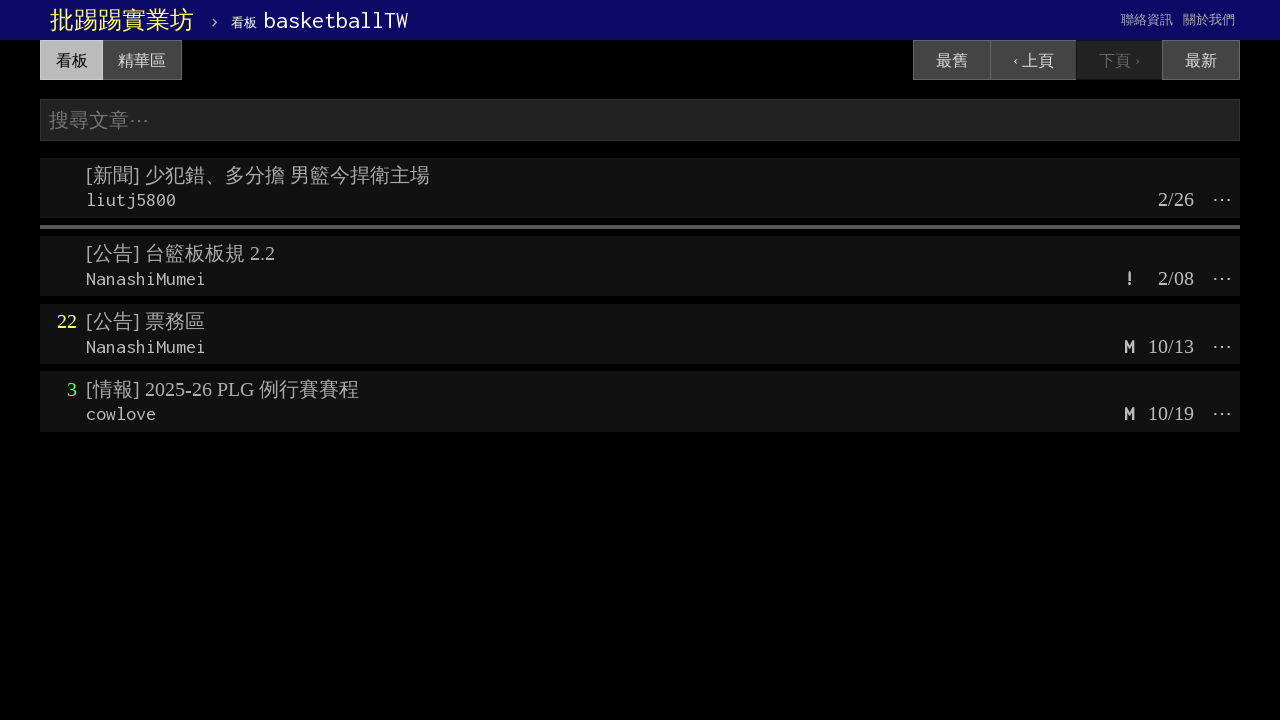

Clicked previous page link at (1033, 60) on text='‹ 上頁'
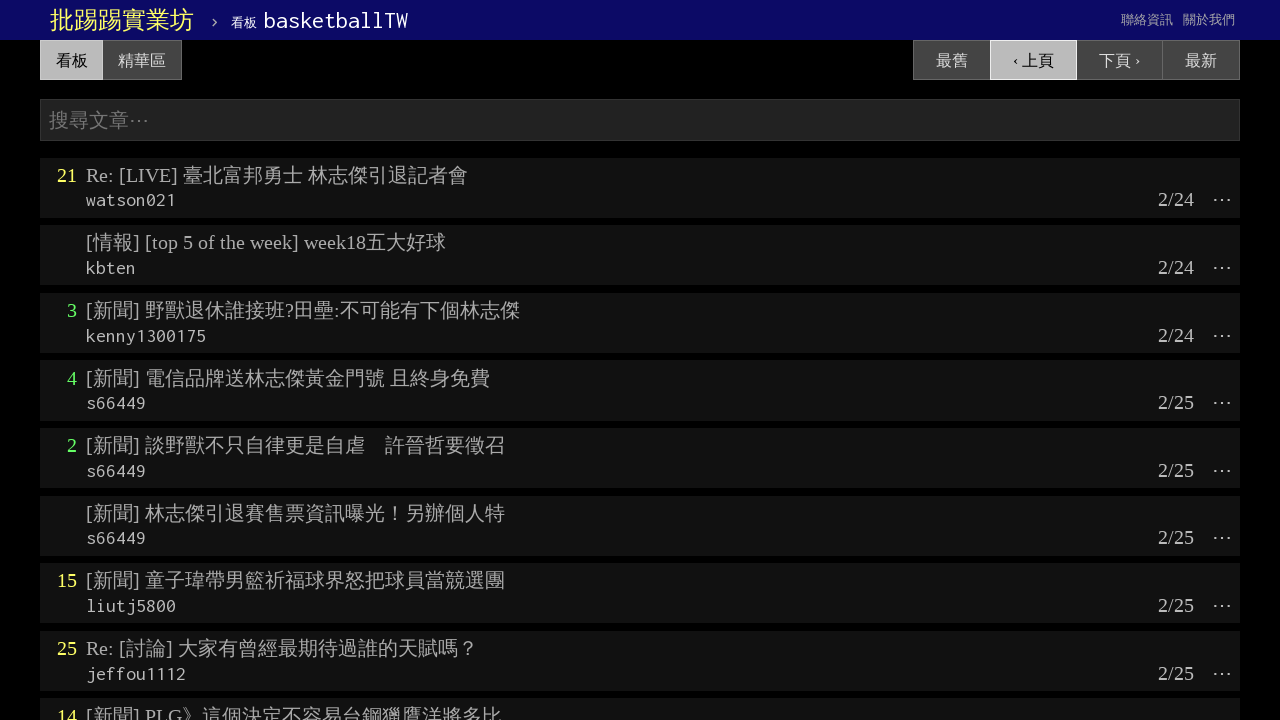

Navigation to previous page completed
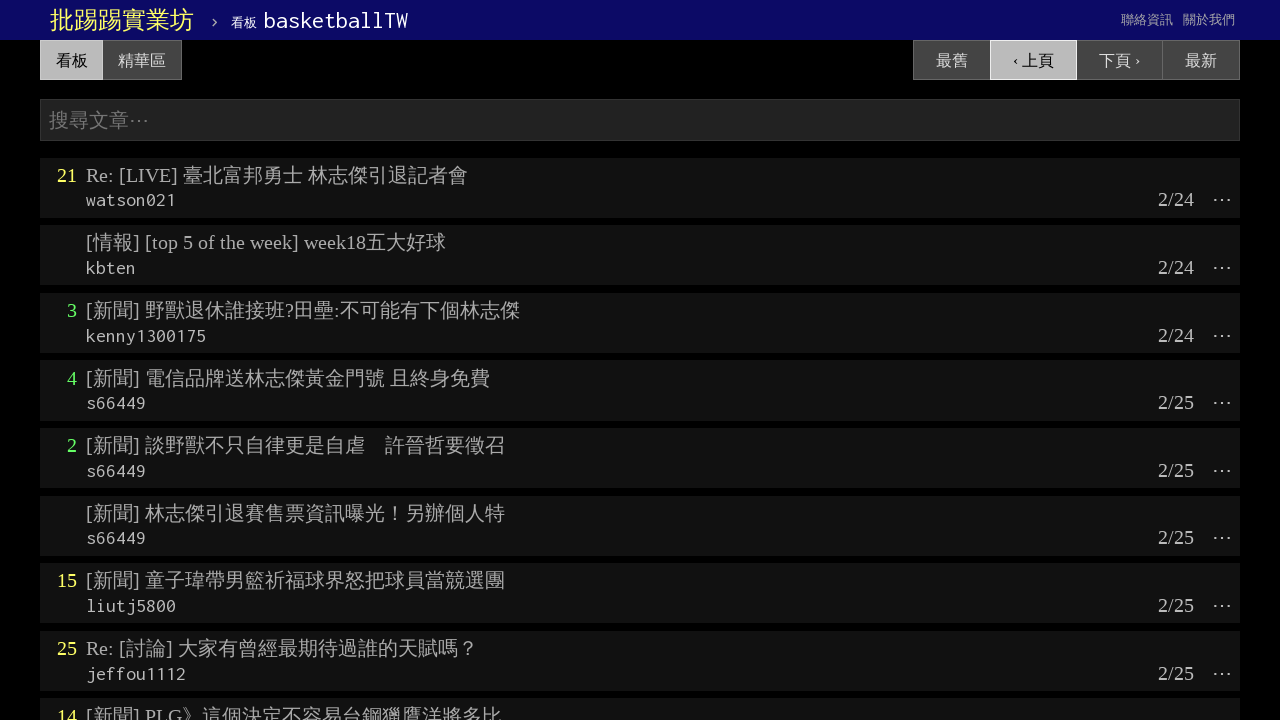

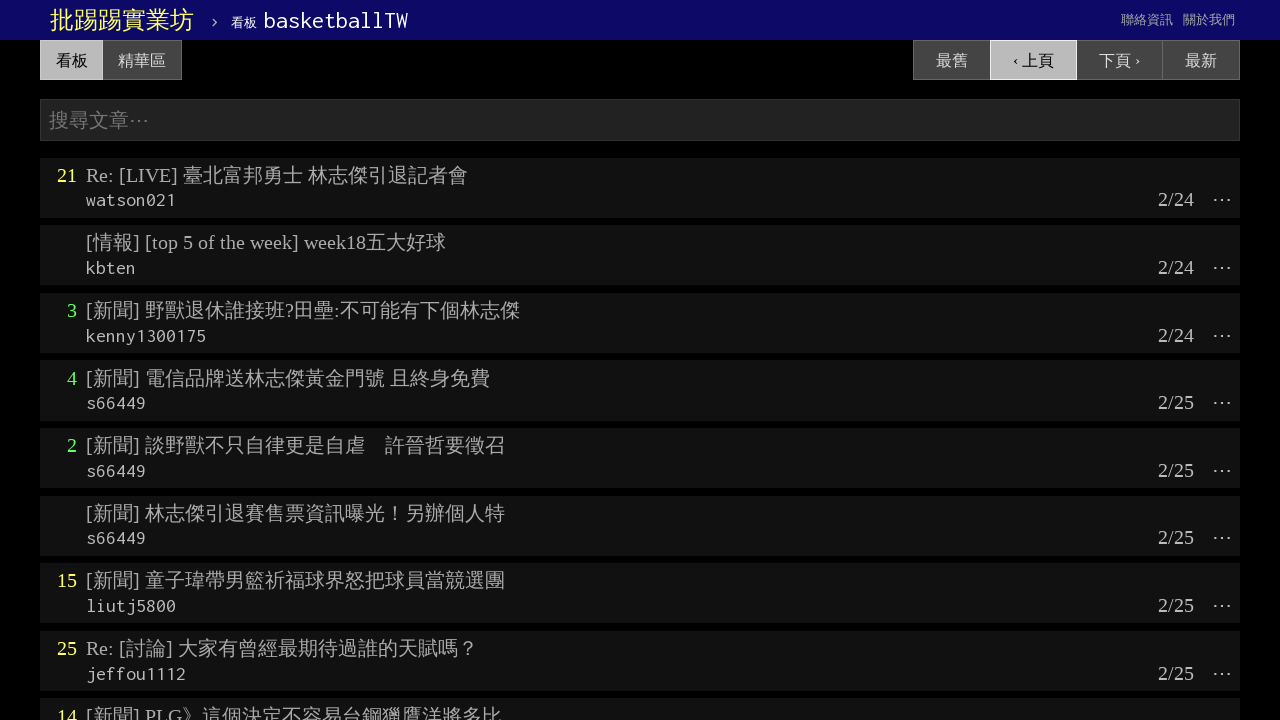